Tests hover menu interaction by moving to a menu element and clicking on a submenu option

Starting URL: https://omayo.blogspot.com/

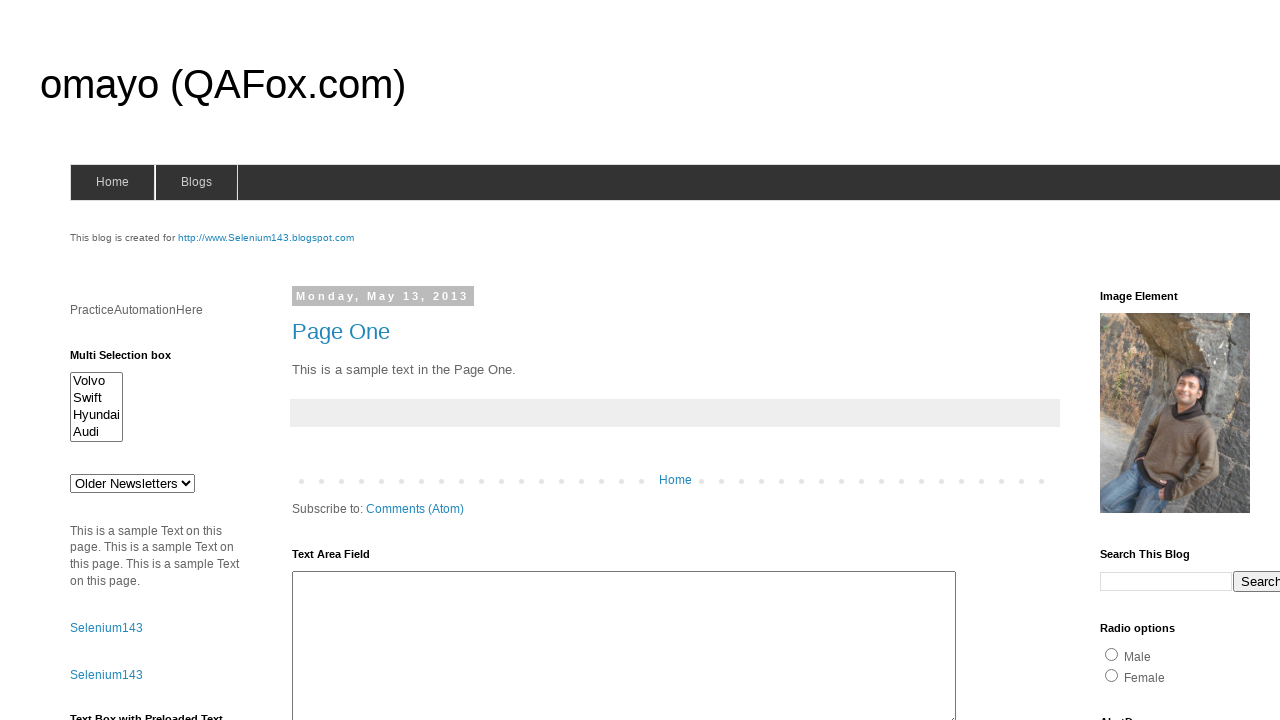

Hovered over blogs menu to reveal dropdown options at (196, 182) on #blogsmenu
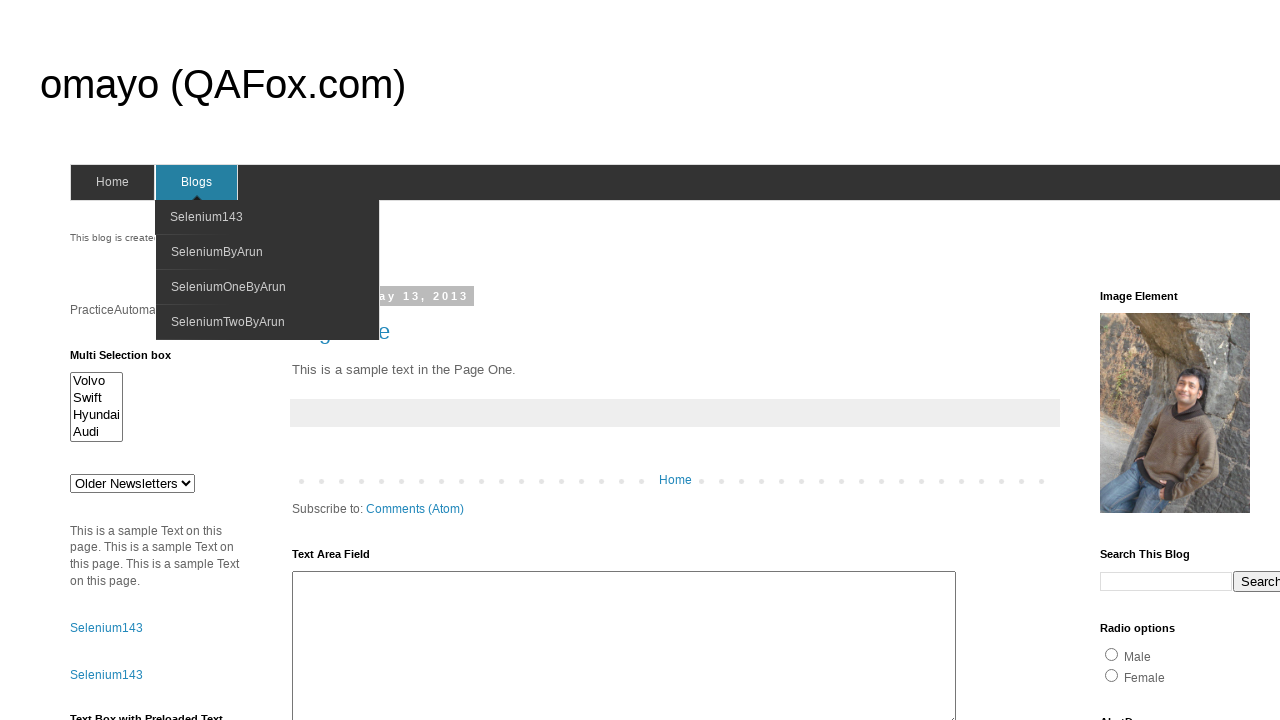

Clicked on SeleniumByArun option in the dropdown at (217, 252) on xpath=//span[text()='SeleniumByArun']
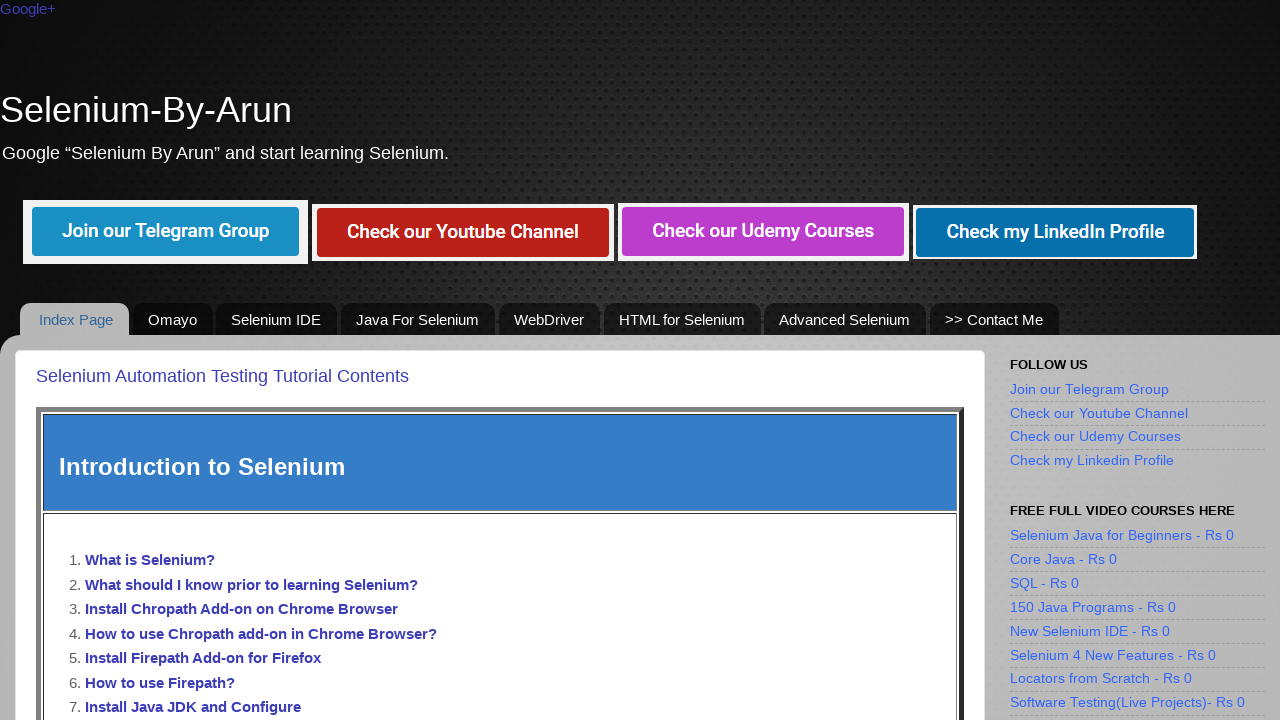

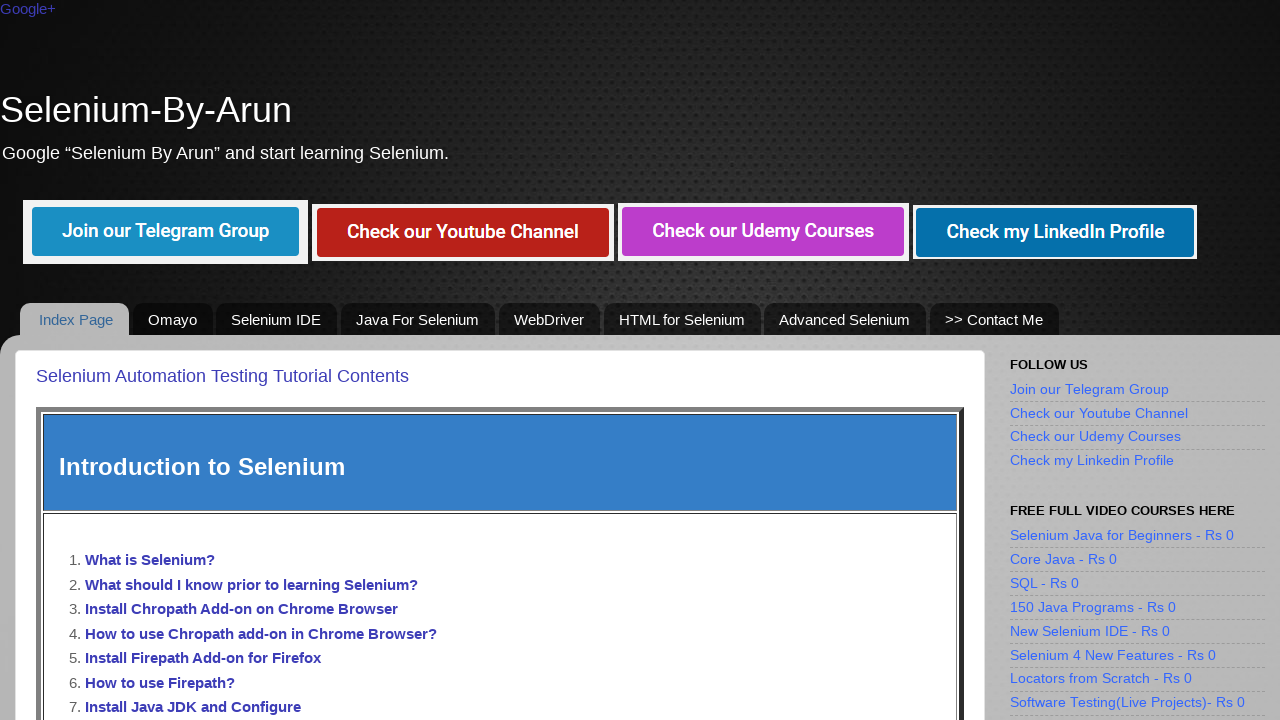